Navigates to YouTube homepage and maximizes the browser window

Starting URL: http://www.youtube.com

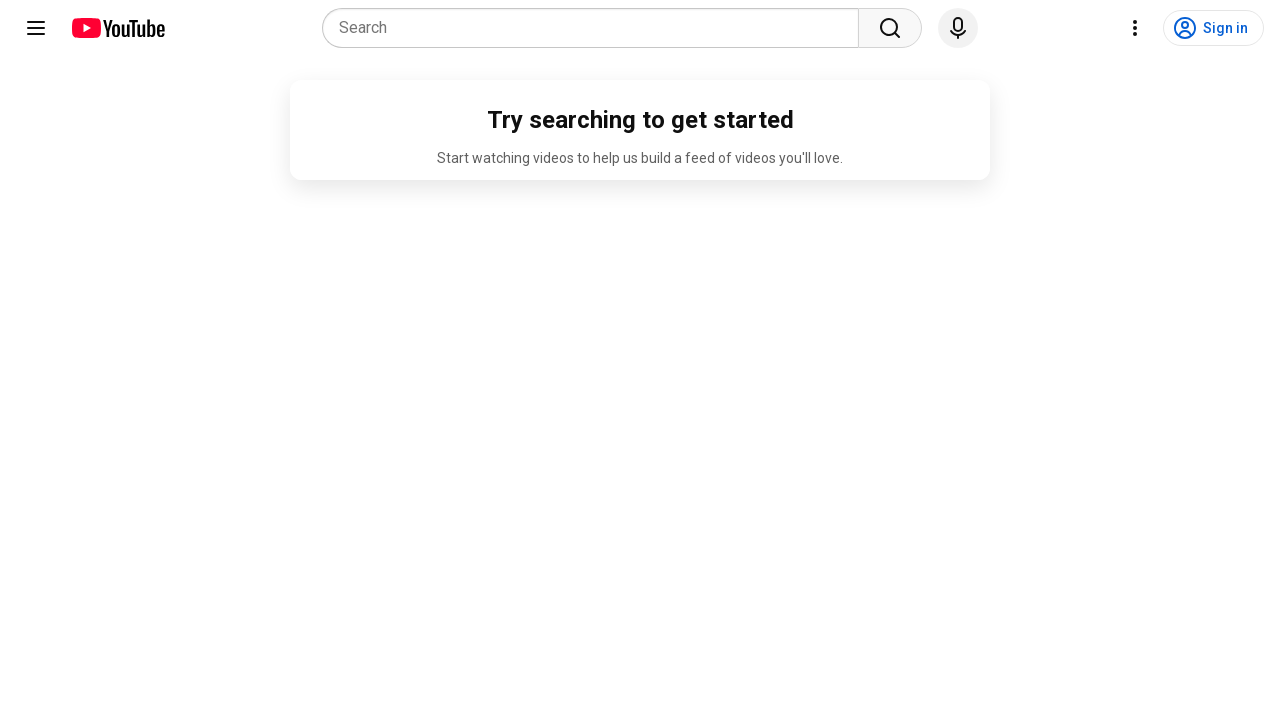

Navigated to YouTube homepage
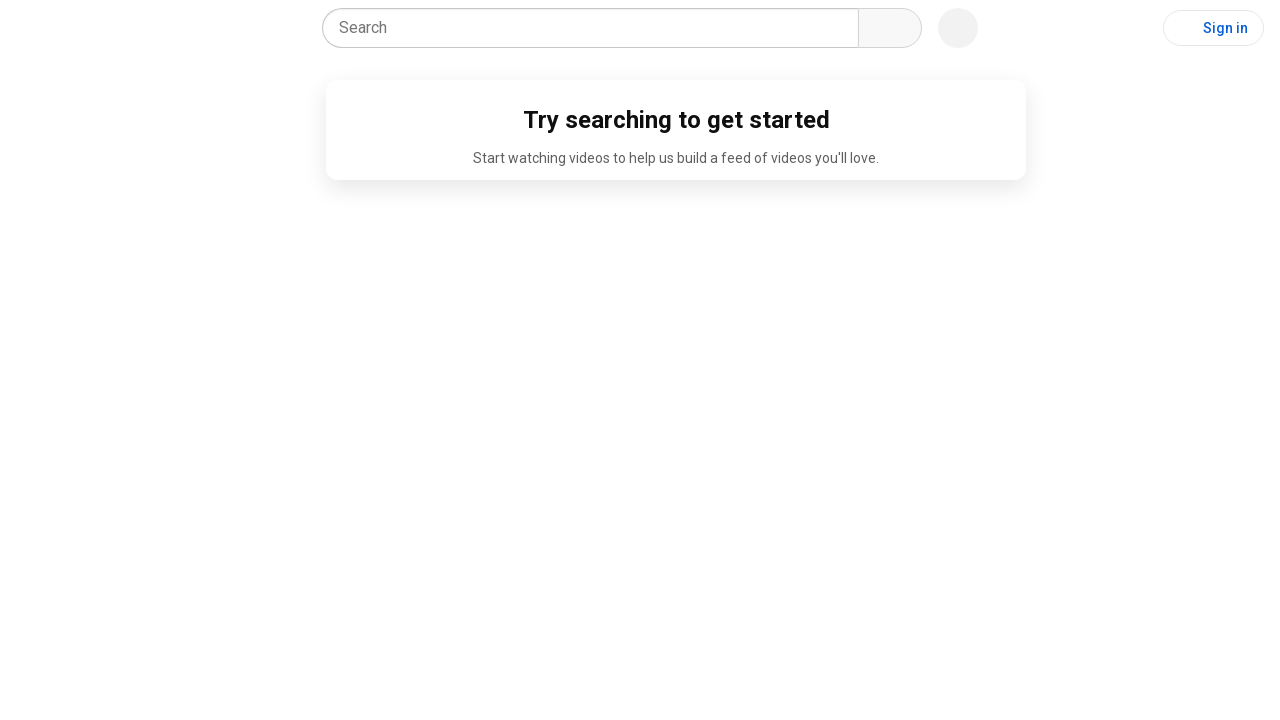

YouTube page loaded (domcontentloaded state)
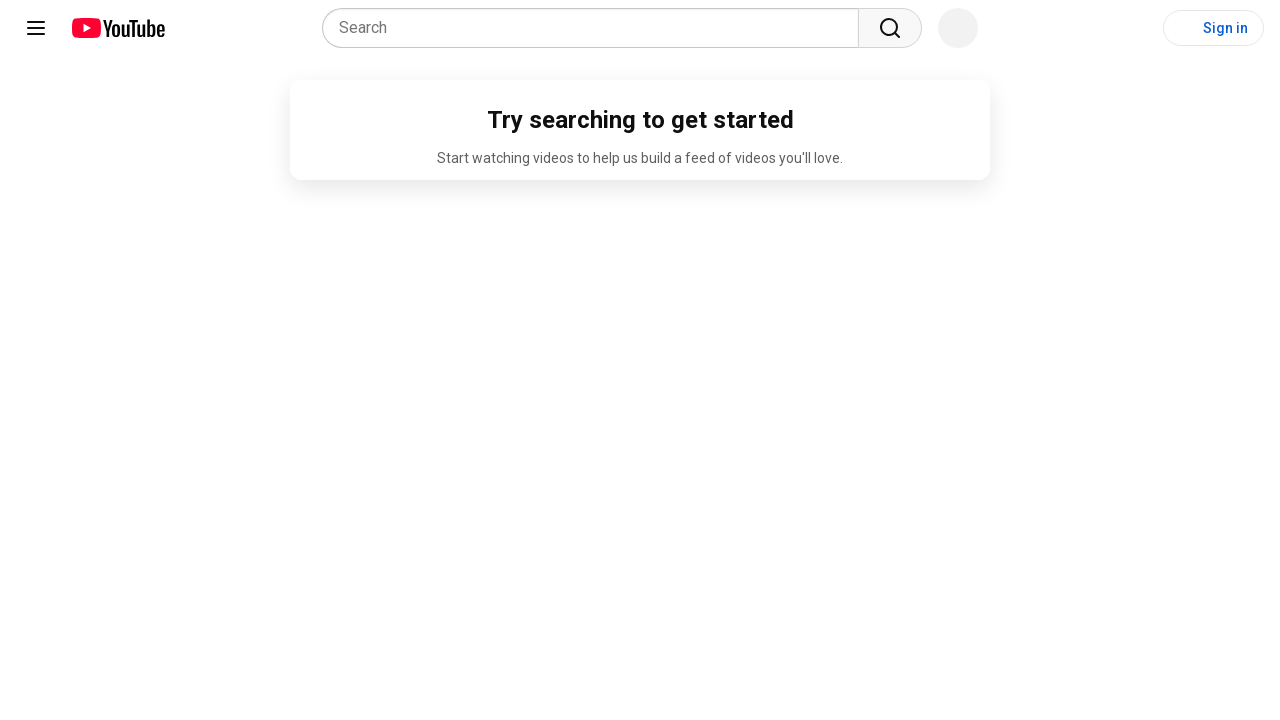

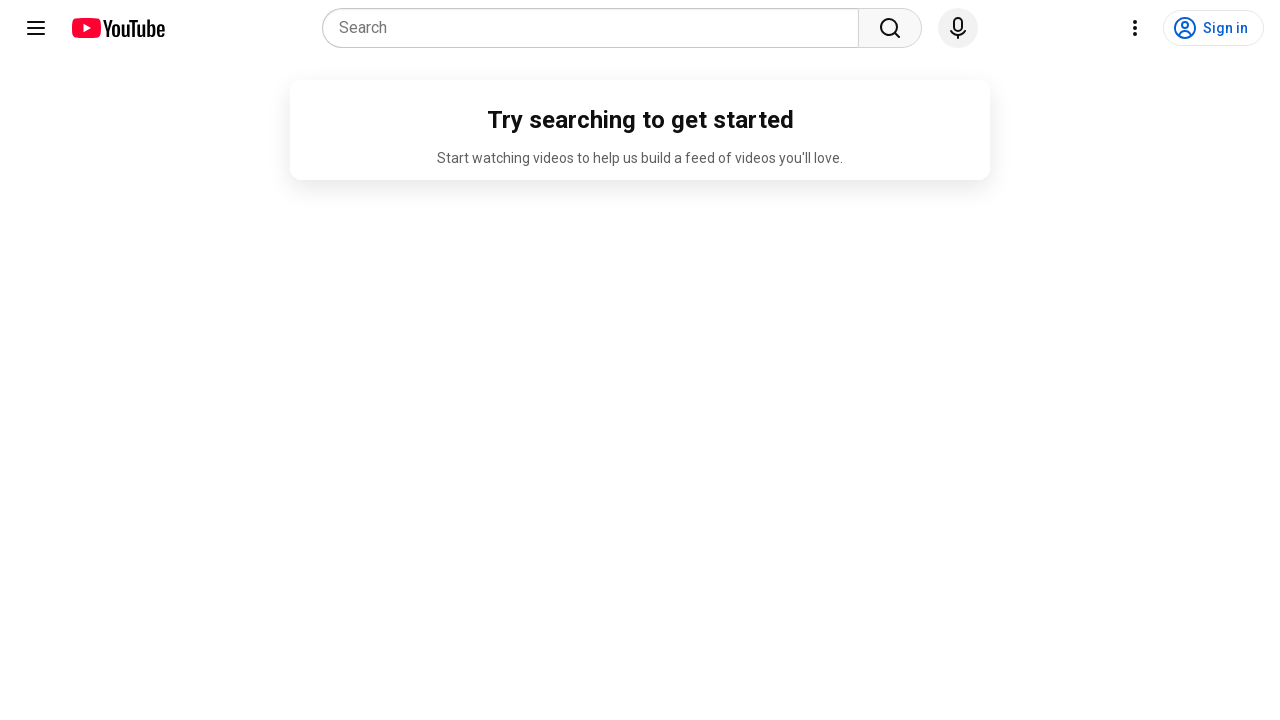